Navigates to Flipkart homepage as part of data-driven test and verifies page loads

Starting URL: https://www.flipkart.com

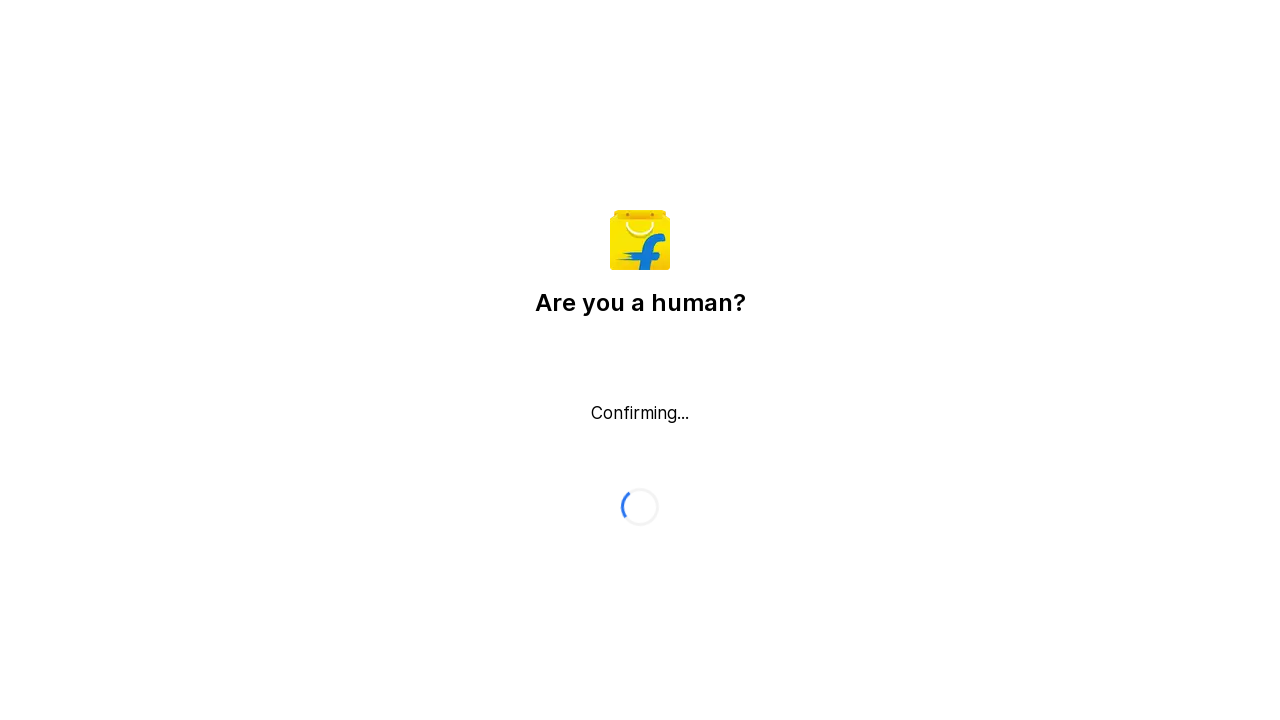

Waited for page DOM to load on Flipkart homepage
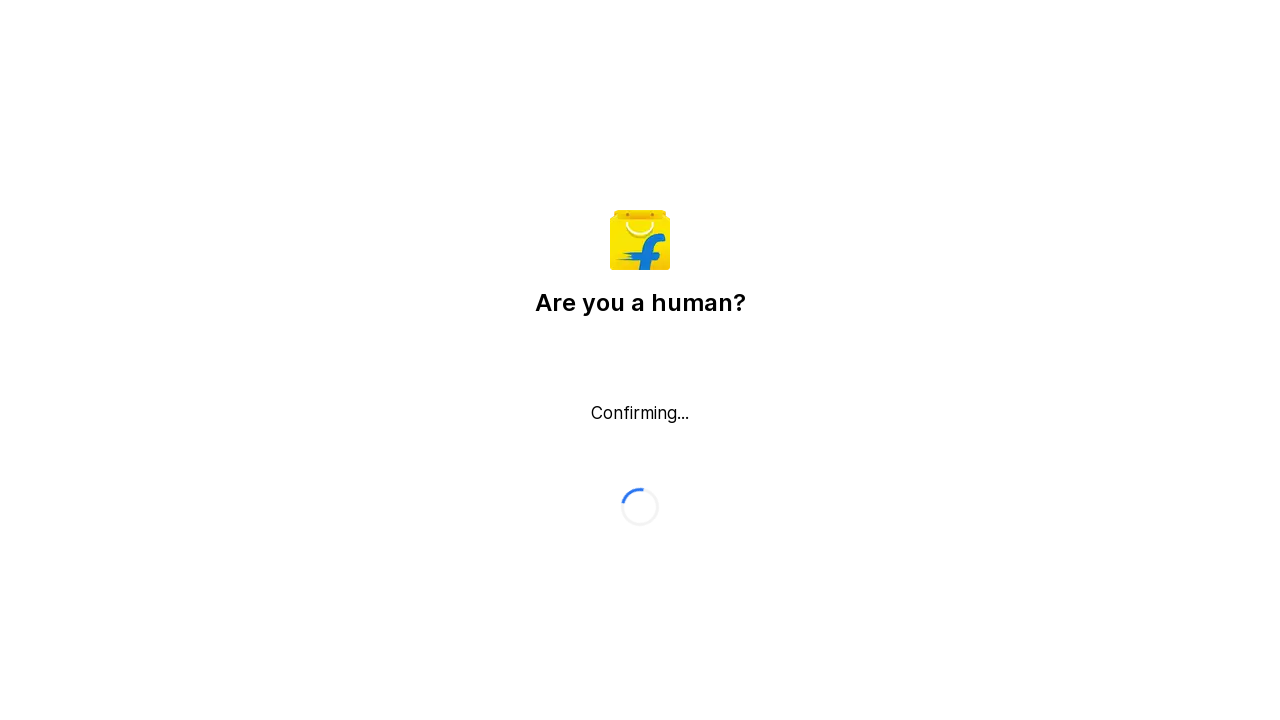

Verified that current URL contains 'flipkart'
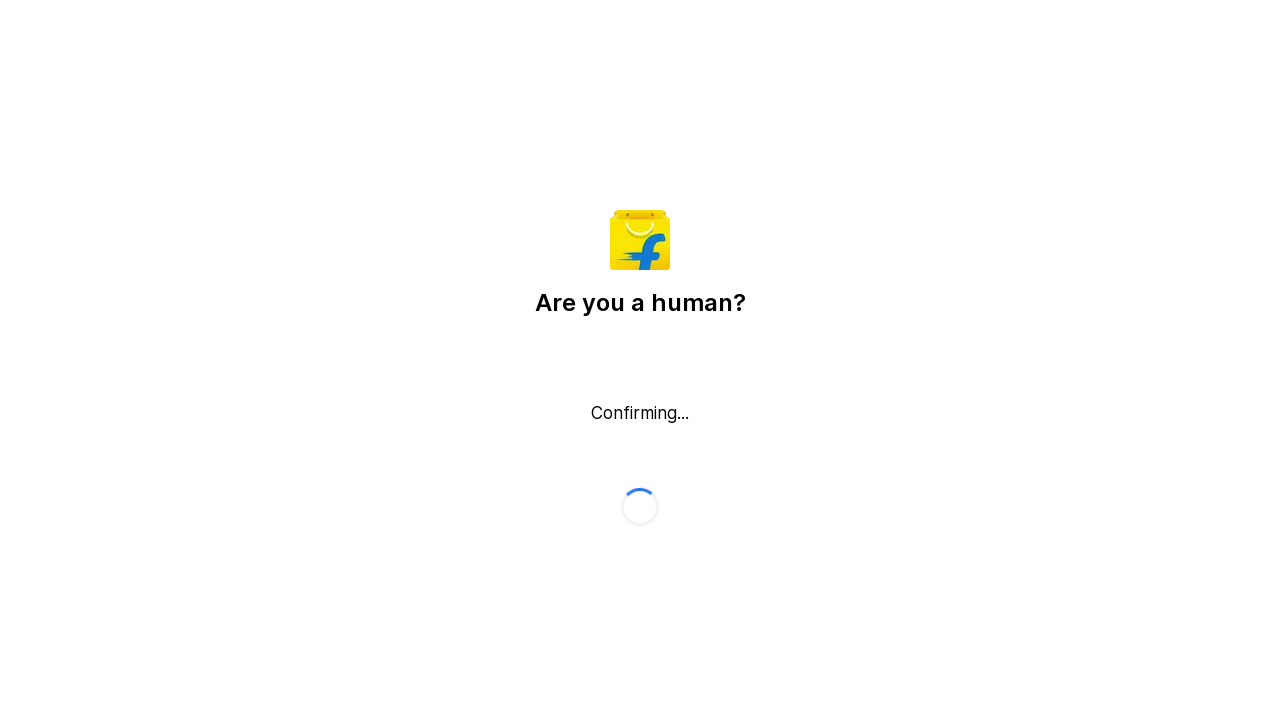

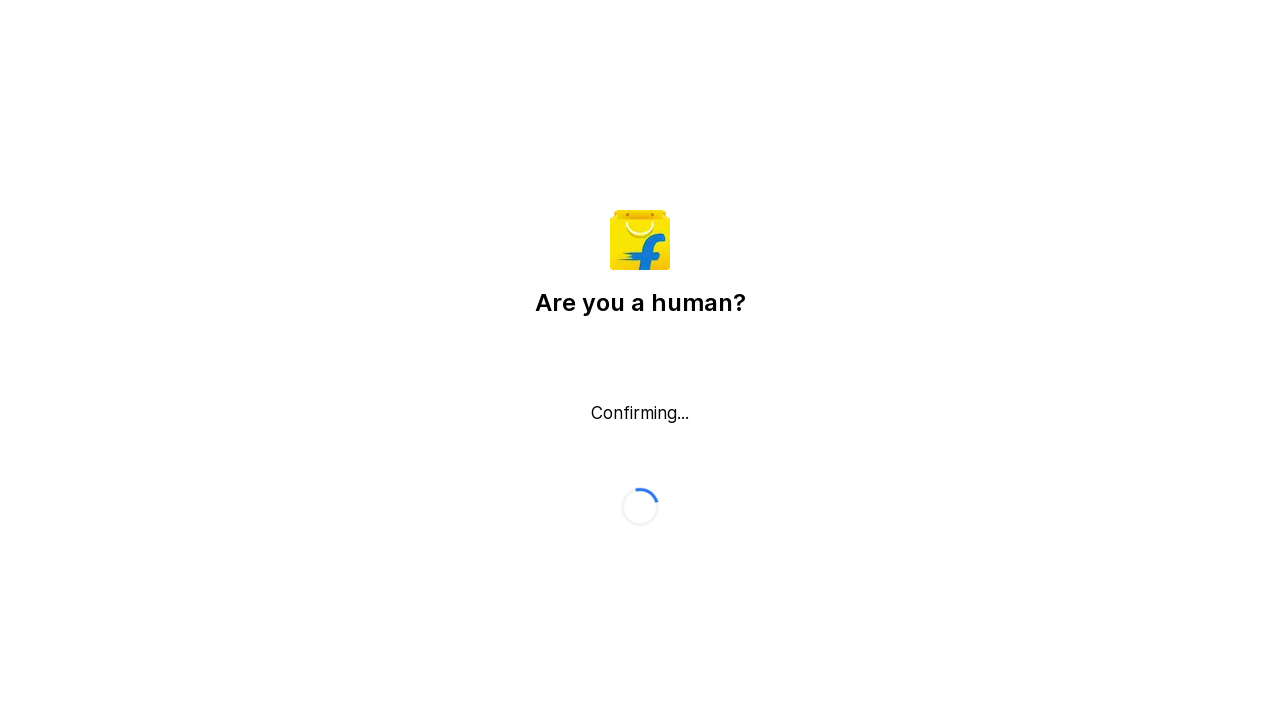